Tests that a todo item is removed when edited with an empty text string

Starting URL: https://demo.playwright.dev/todomvc

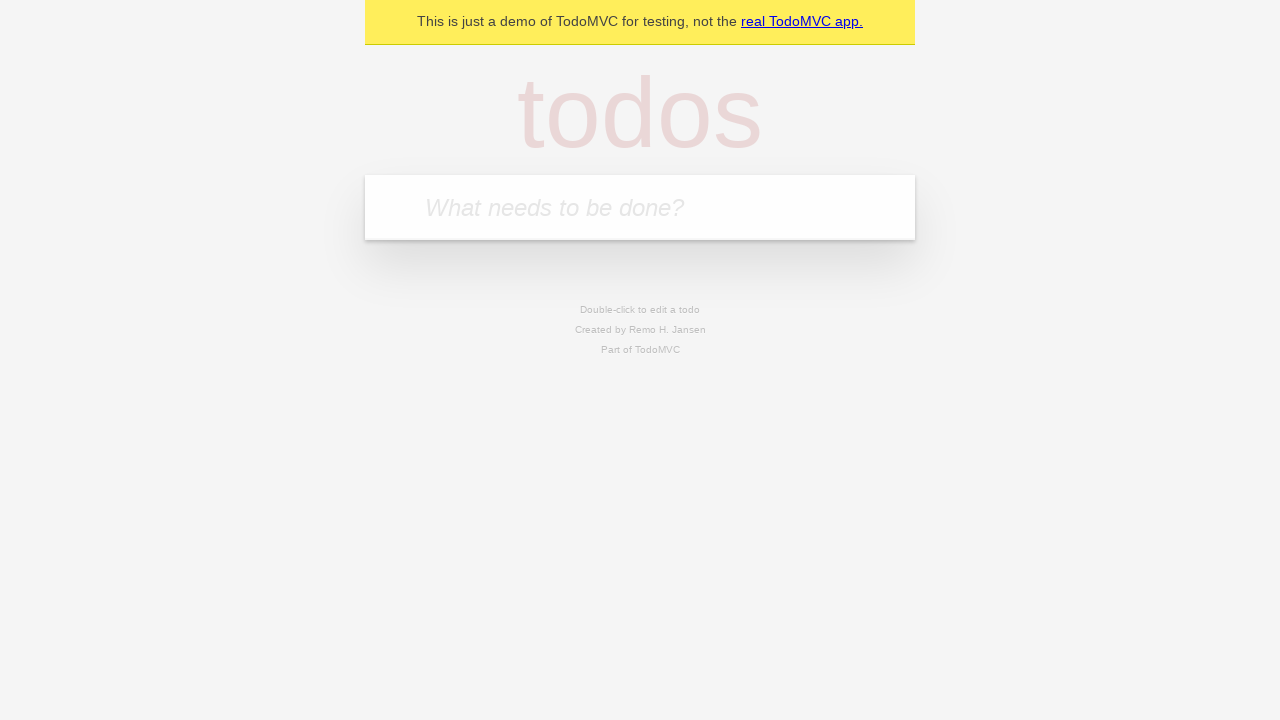

Filled todo input with 'buy some cheese' on internal:attr=[placeholder="What needs to be done?"i]
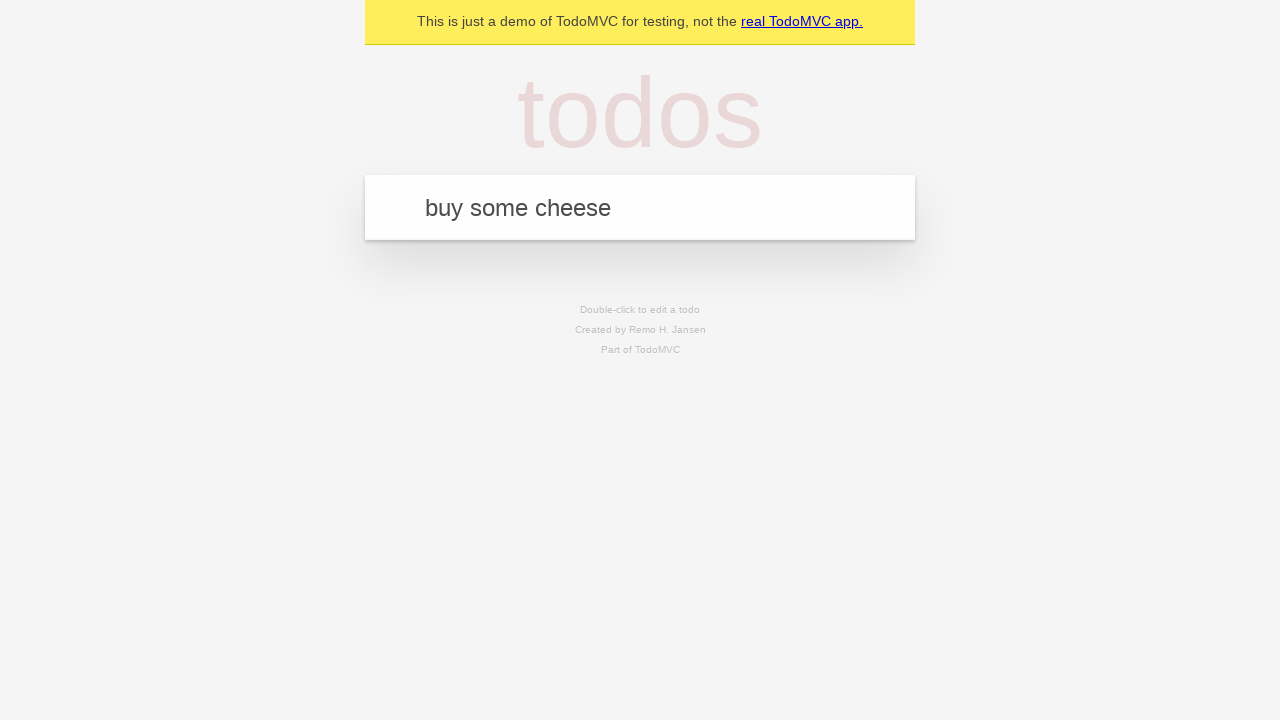

Pressed Enter to add first todo item on internal:attr=[placeholder="What needs to be done?"i]
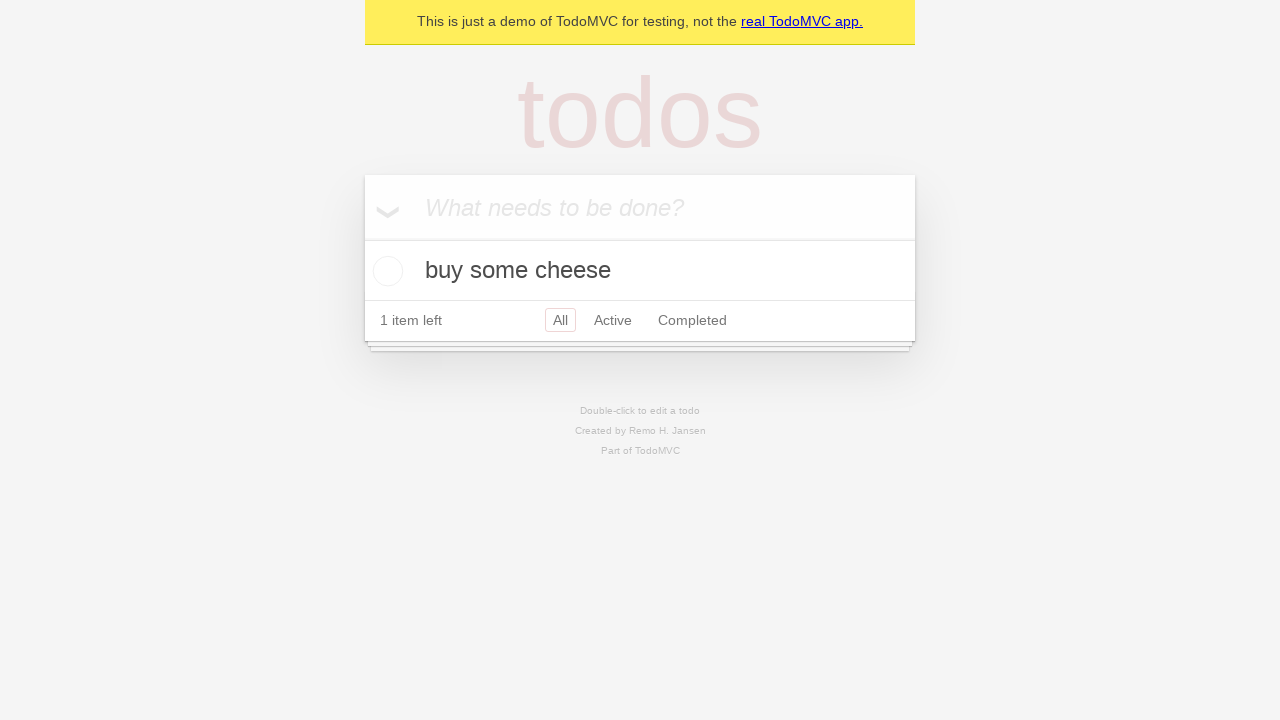

Filled todo input with 'feed the cat' on internal:attr=[placeholder="What needs to be done?"i]
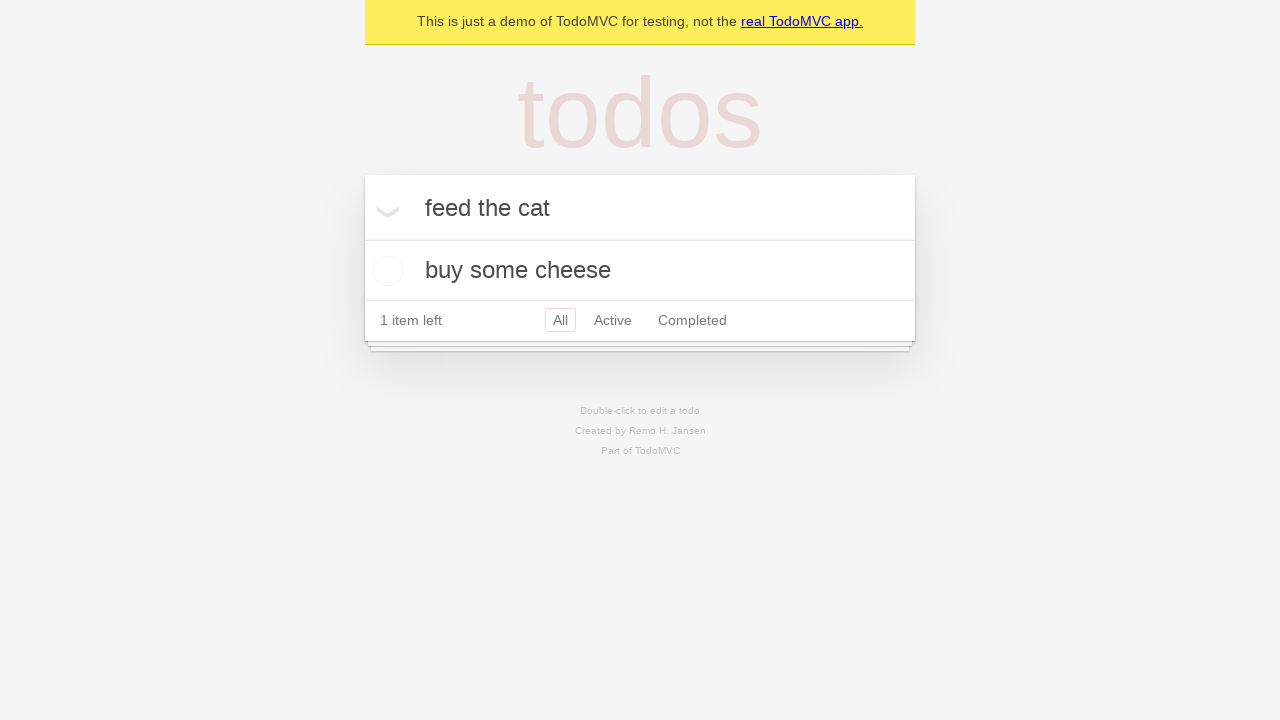

Pressed Enter to add second todo item on internal:attr=[placeholder="What needs to be done?"i]
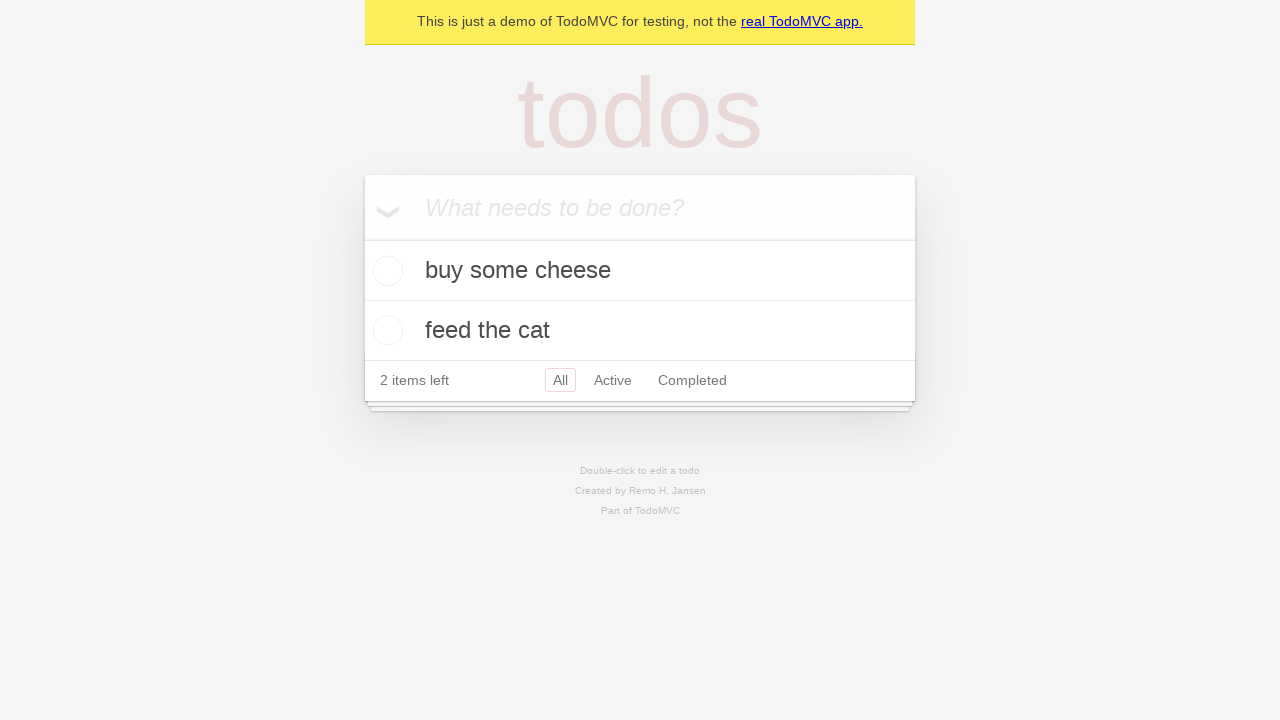

Filled todo input with 'book a doctors appointment' on internal:attr=[placeholder="What needs to be done?"i]
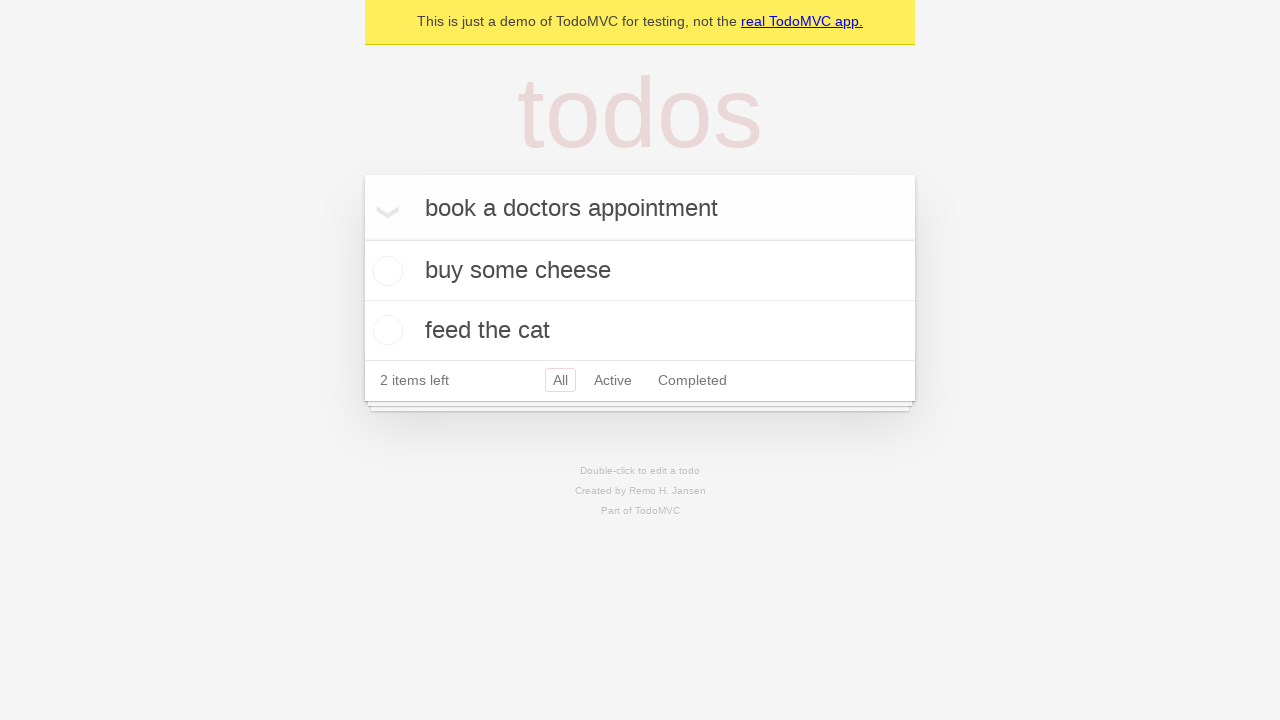

Pressed Enter to add third todo item on internal:attr=[placeholder="What needs to be done?"i]
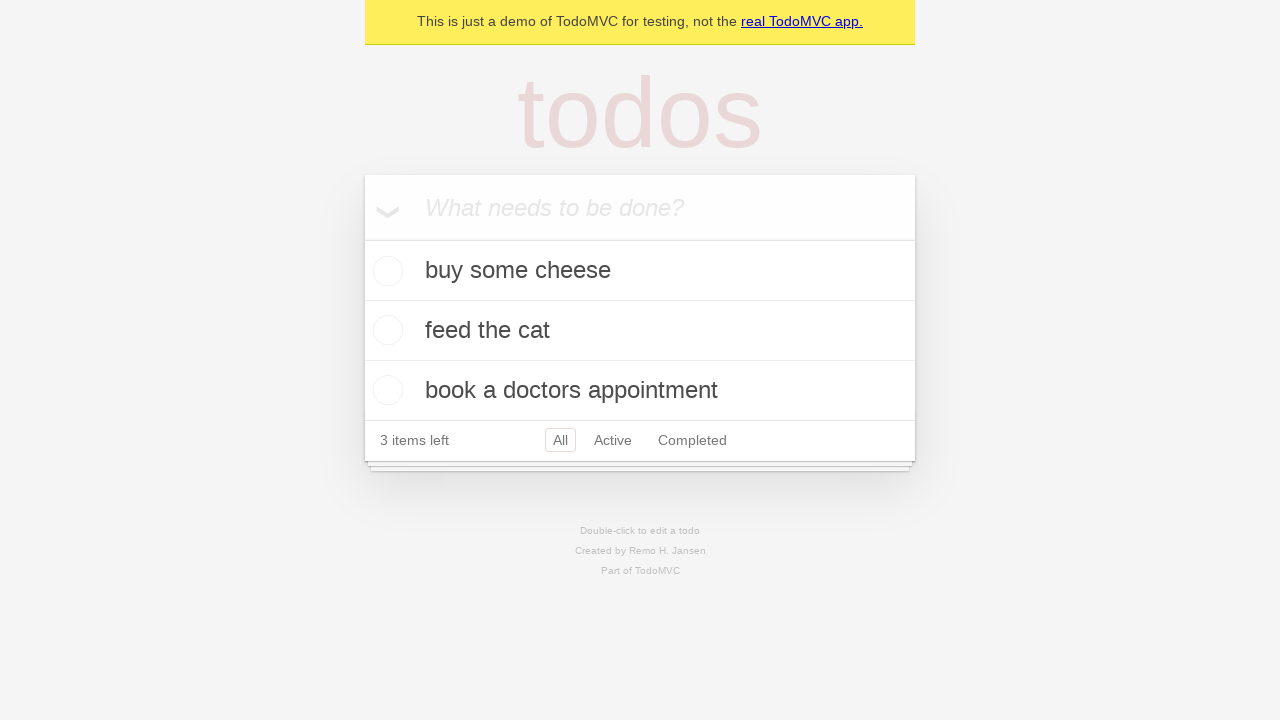

Double-clicked second todo item to enter edit mode at (640, 331) on internal:testid=[data-testid="todo-item"s] >> nth=1
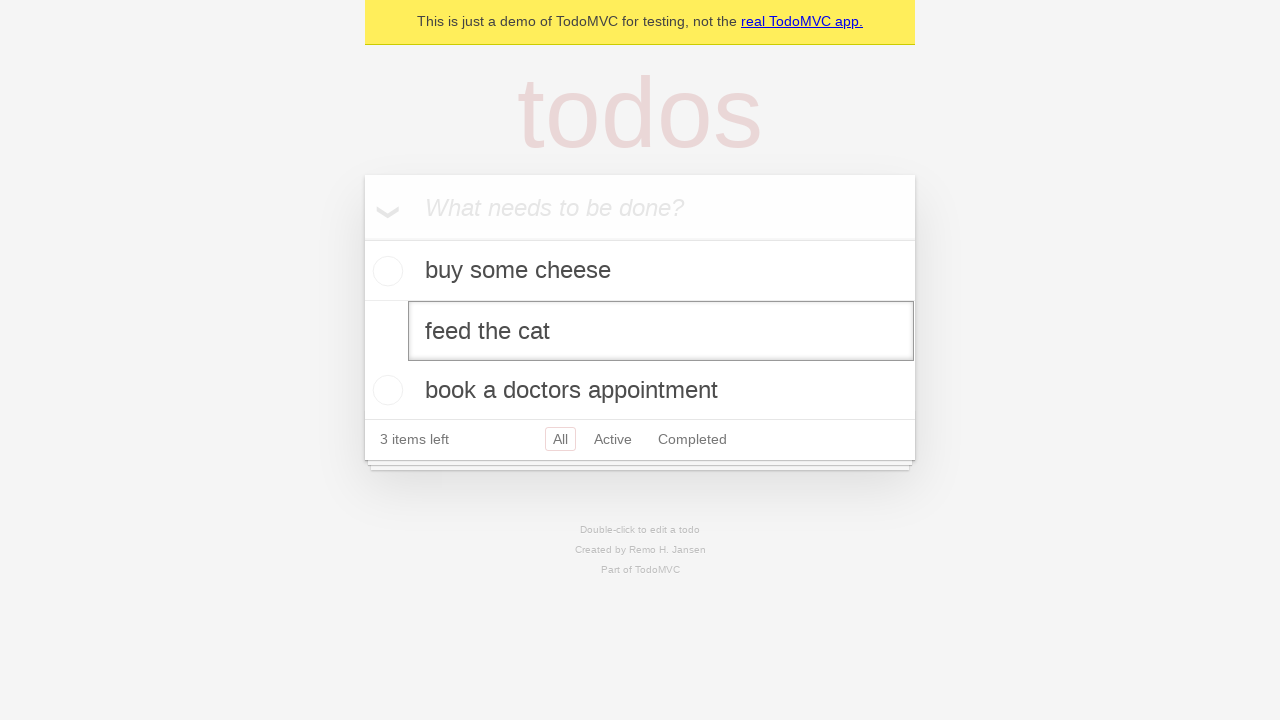

Cleared the edit textbox to empty string on internal:testid=[data-testid="todo-item"s] >> nth=1 >> internal:role=textbox[nam
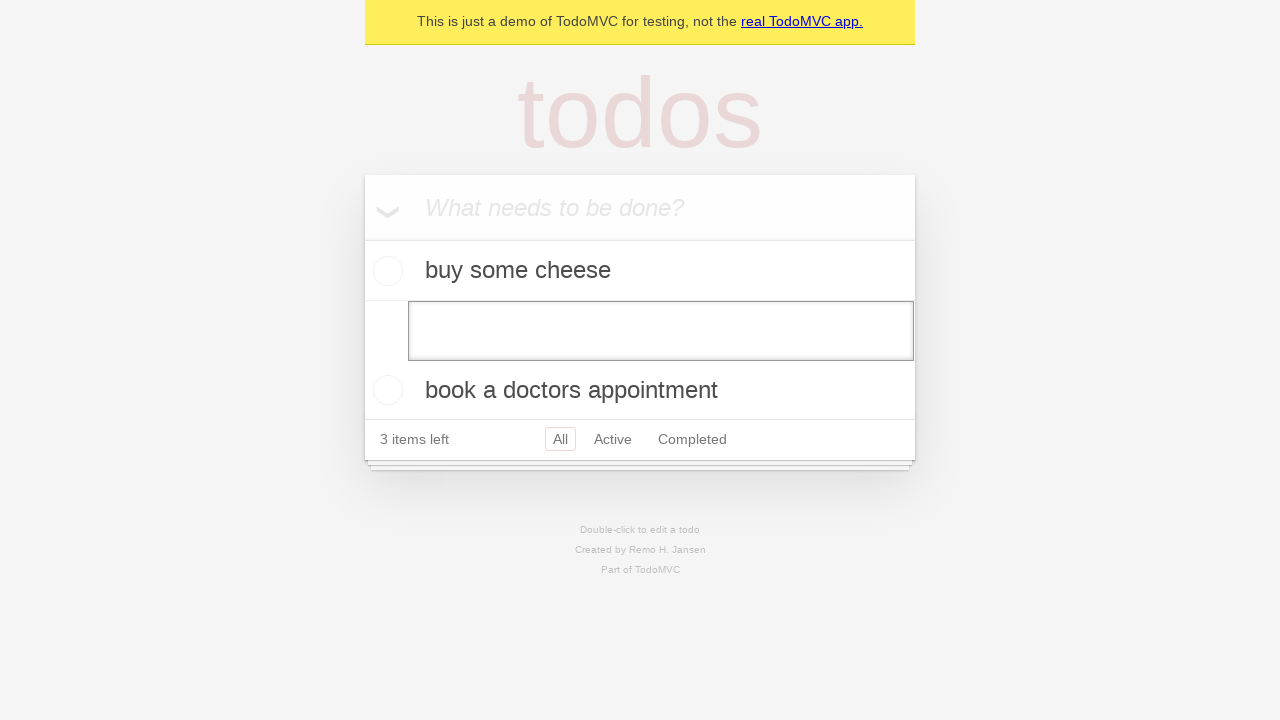

Pressed Enter to confirm empty edit - todo item should be removed on internal:testid=[data-testid="todo-item"s] >> nth=1 >> internal:role=textbox[nam
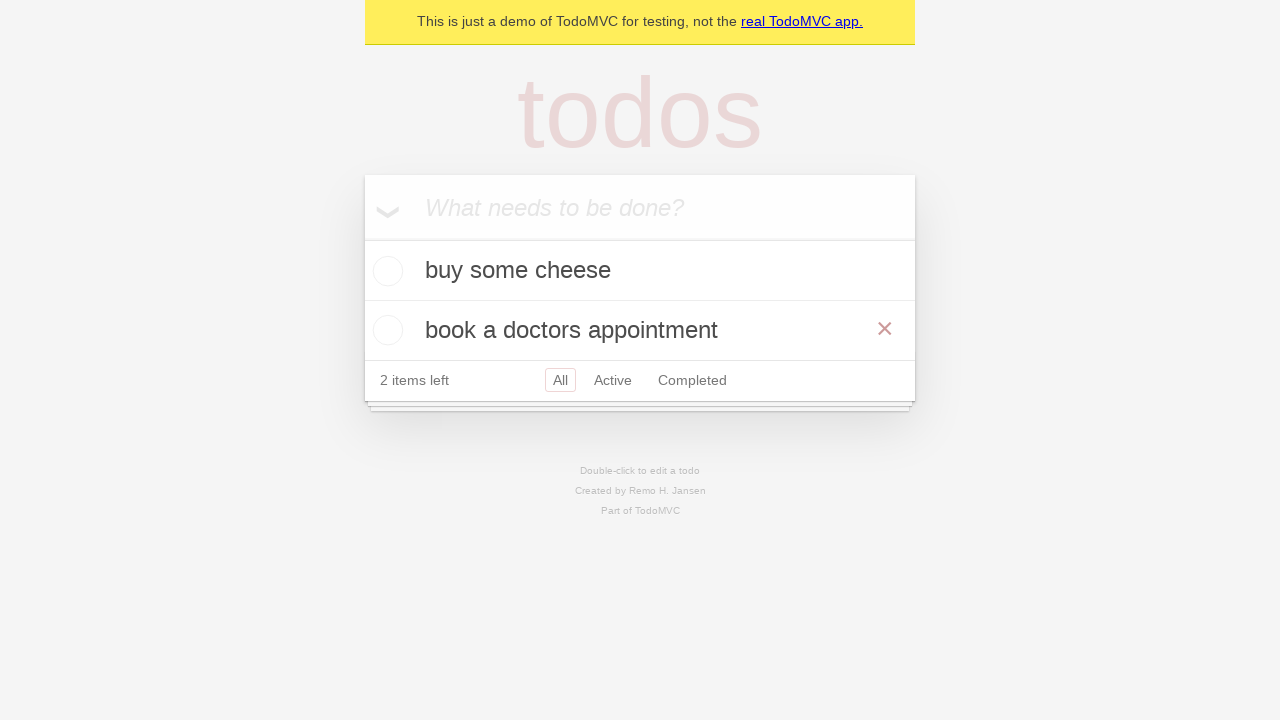

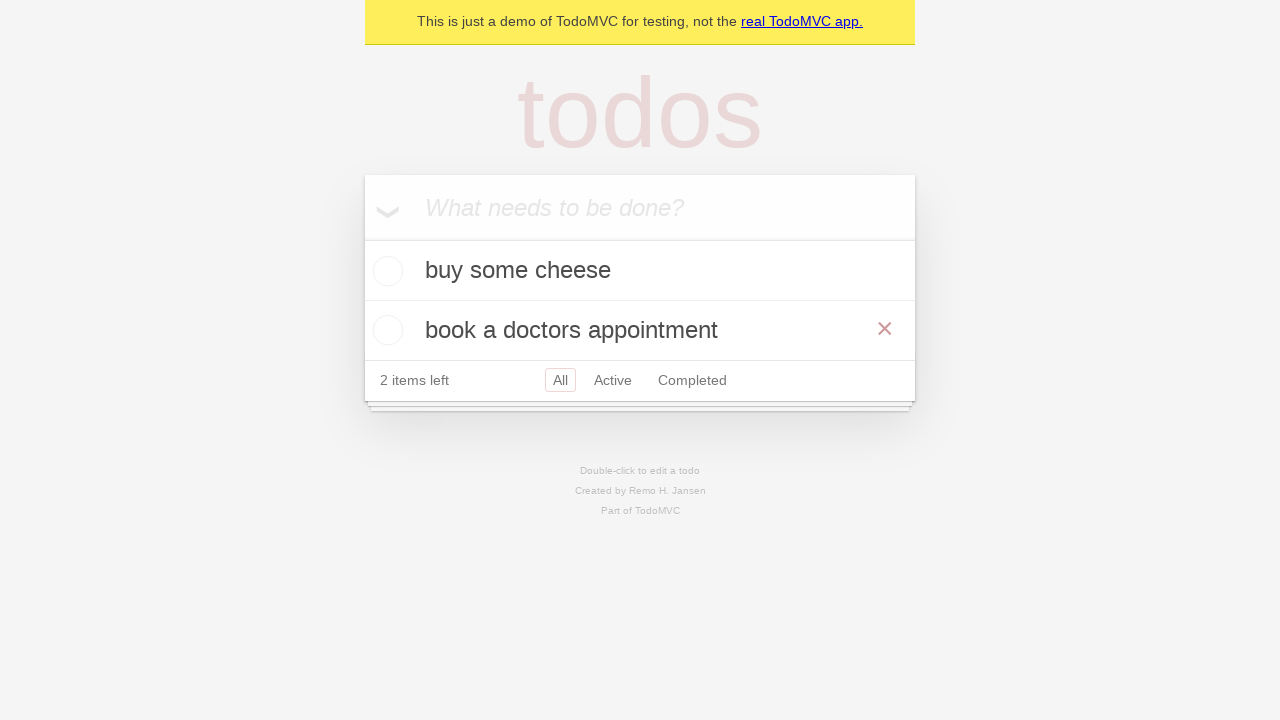